Tests failed login scenario by entering invalid credentials and verifying error message

Starting URL: https://bonigarcia.dev/selenium-webdriver-java/login-form.html

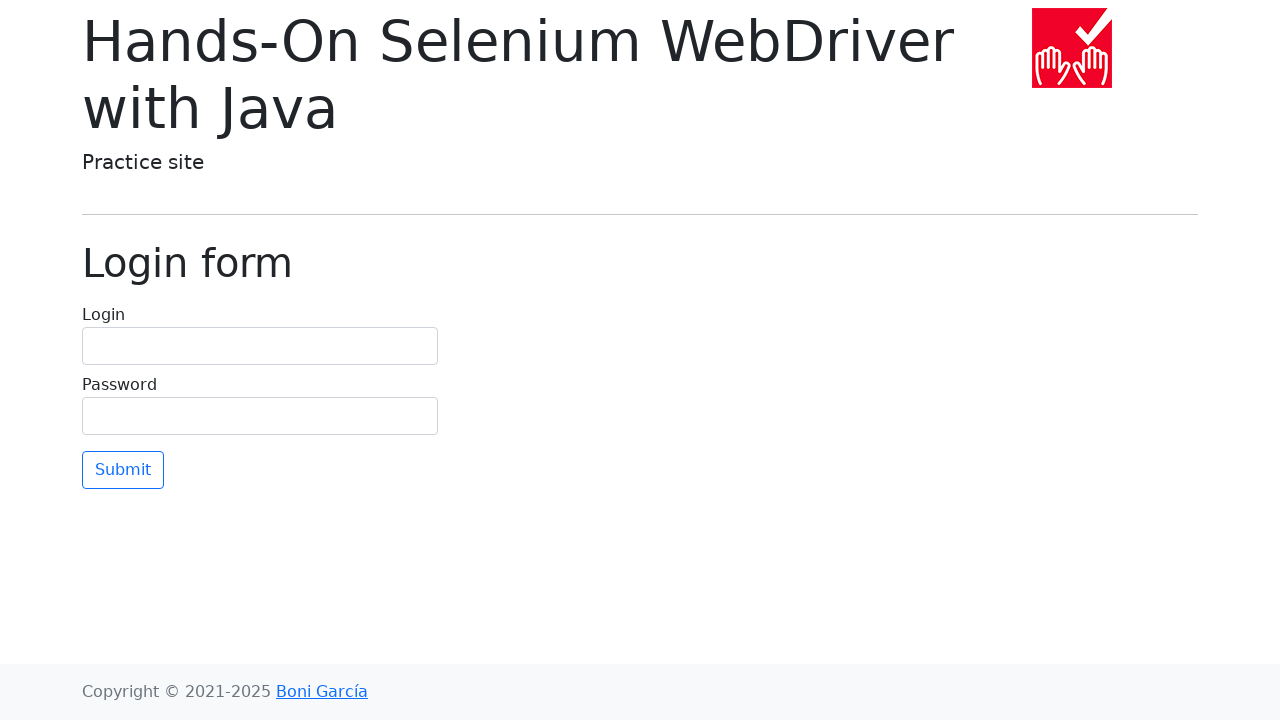

Filled username field with invalid credentials 'bad-user' on input[name='username']
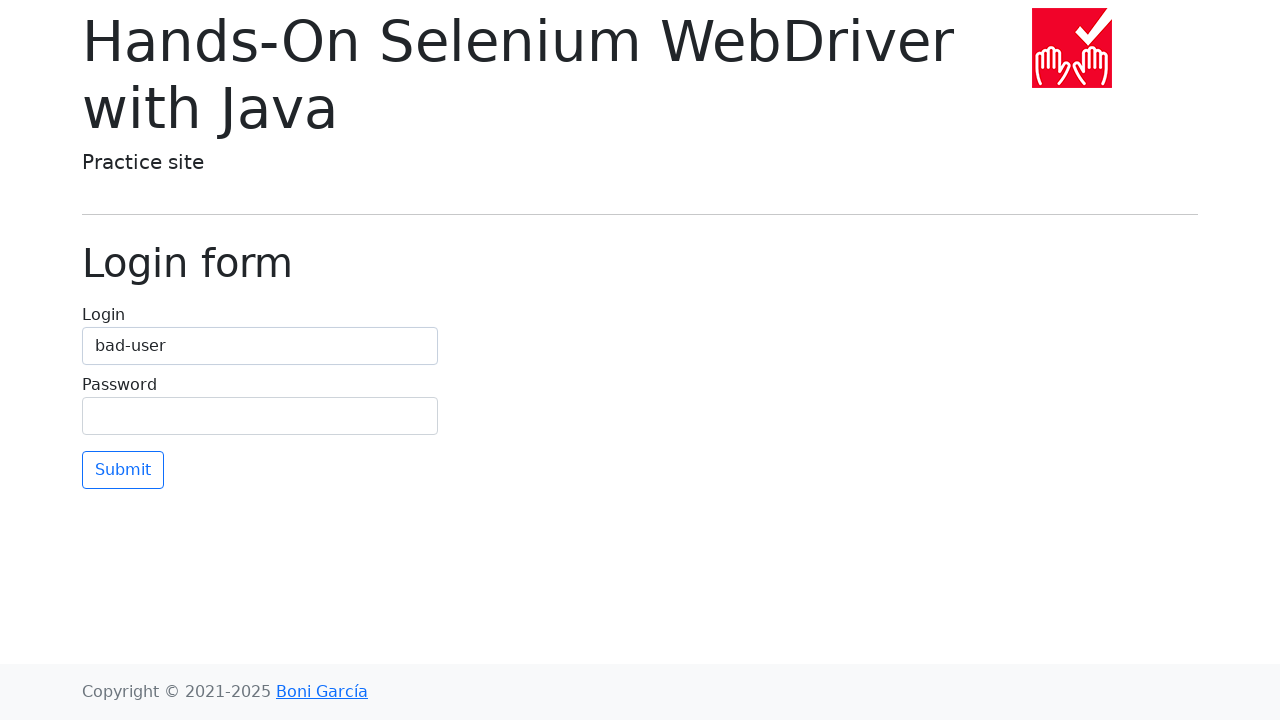

Filled password field with invalid credentials 'bad-password' on input[name='password']
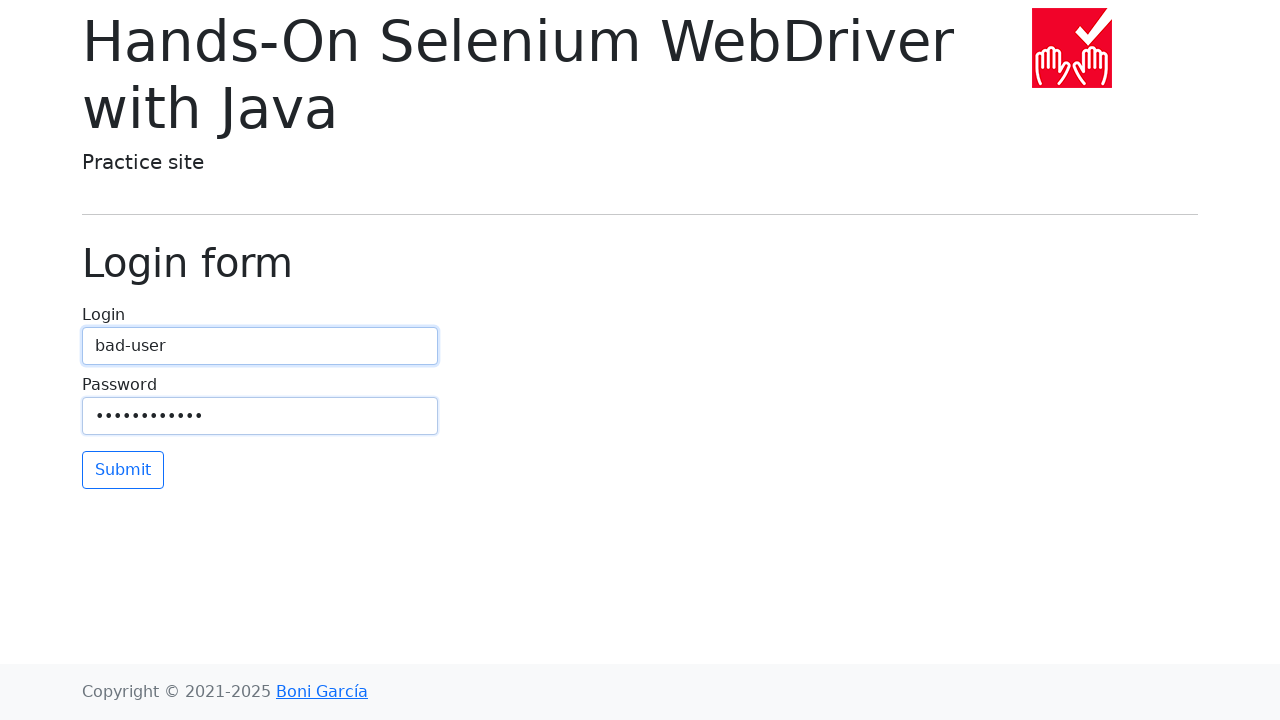

Clicked submit button to attempt login at (123, 470) on button[type='submit']
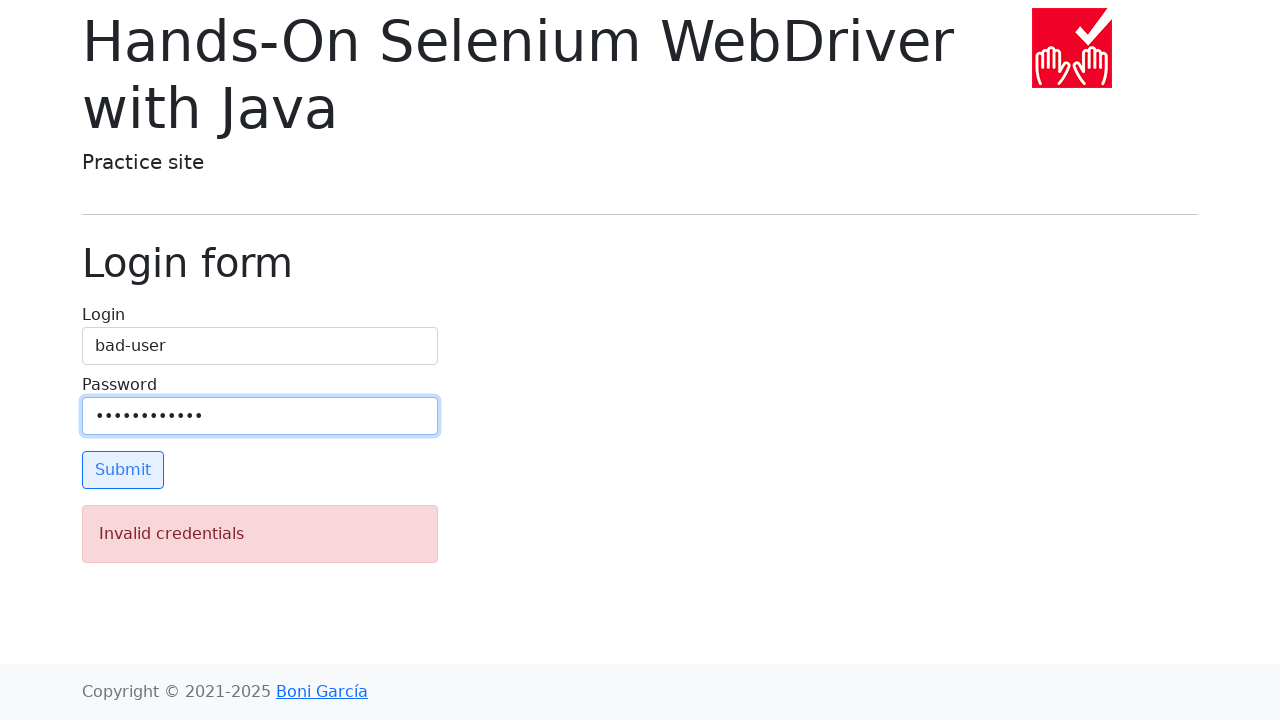

Error message 'Invalid credentials' appeared on page
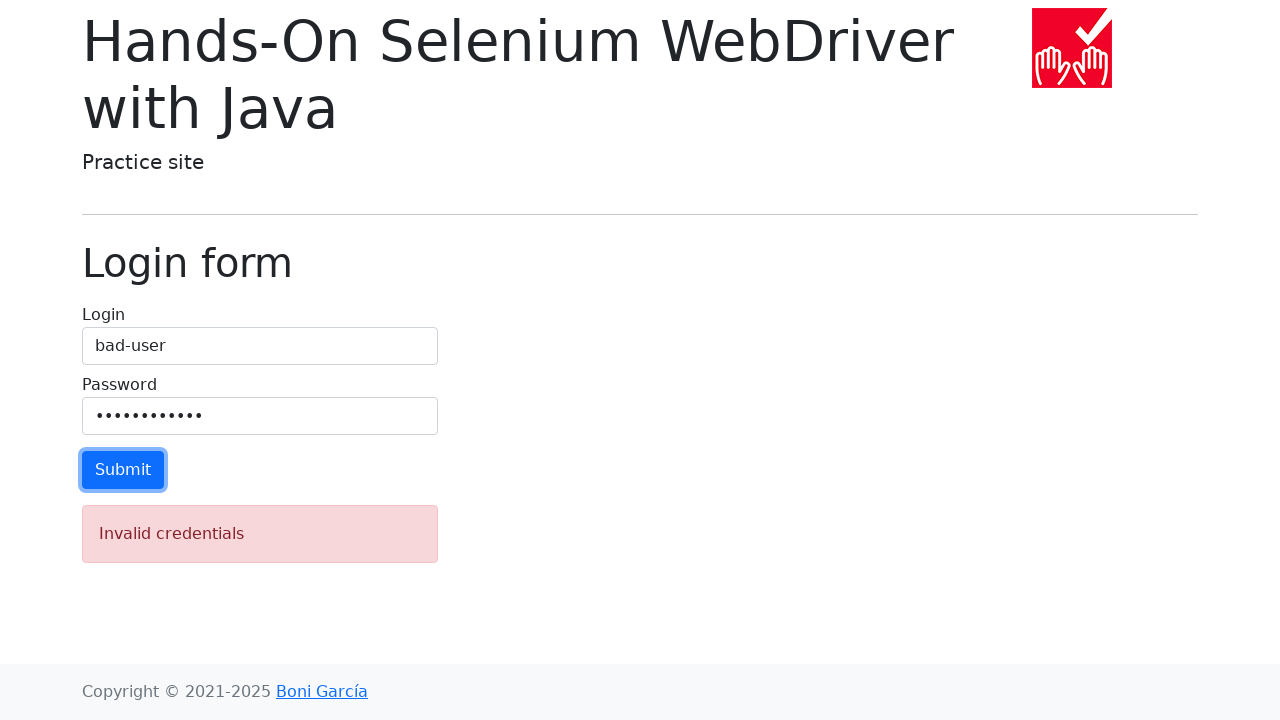

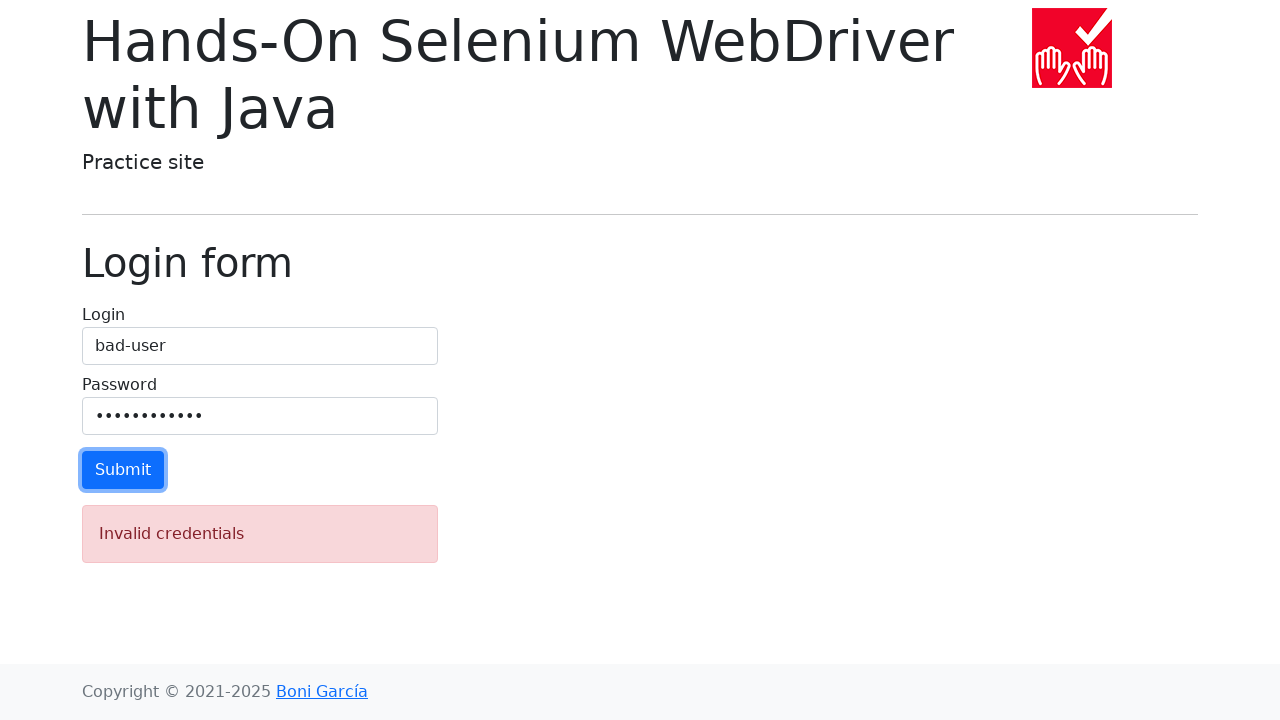